Tests that new todo items are appended to the bottom of the list by creating 3 items and verifying order.

Starting URL: https://demo.playwright.dev/todomvc

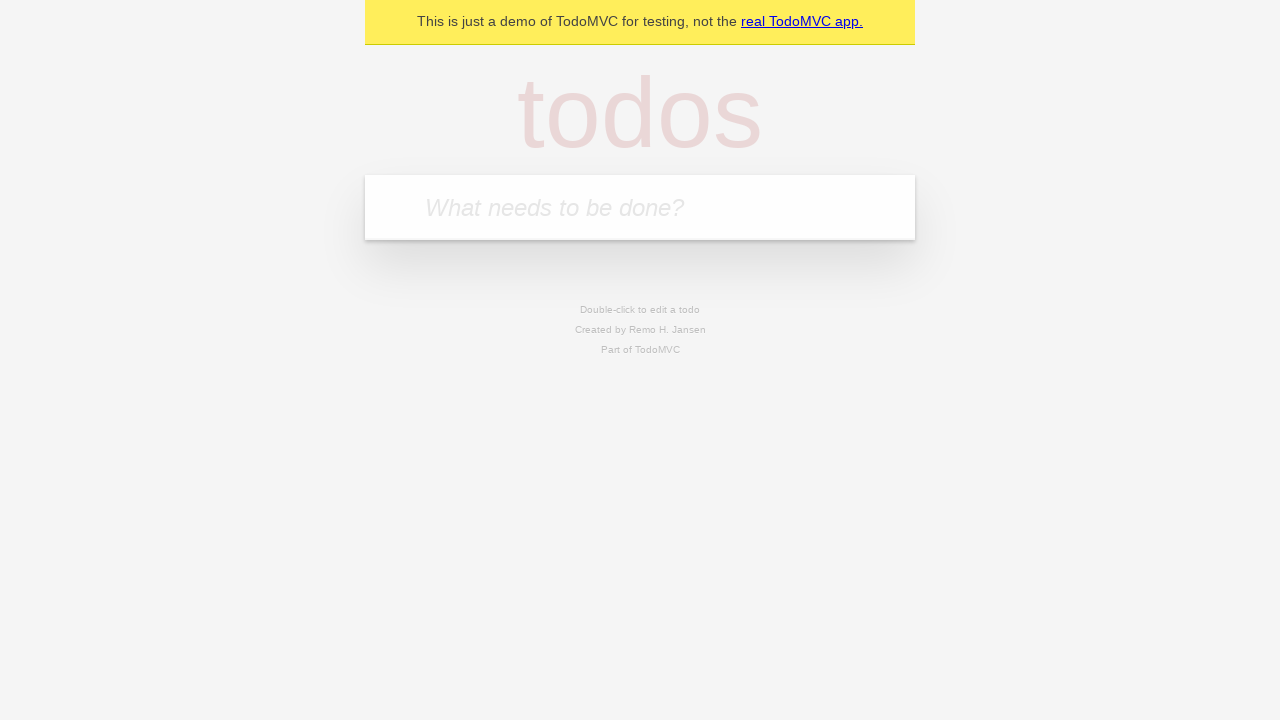

Filled todo input with 'buy some cheese' on internal:attr=[placeholder="What needs to be done?"i]
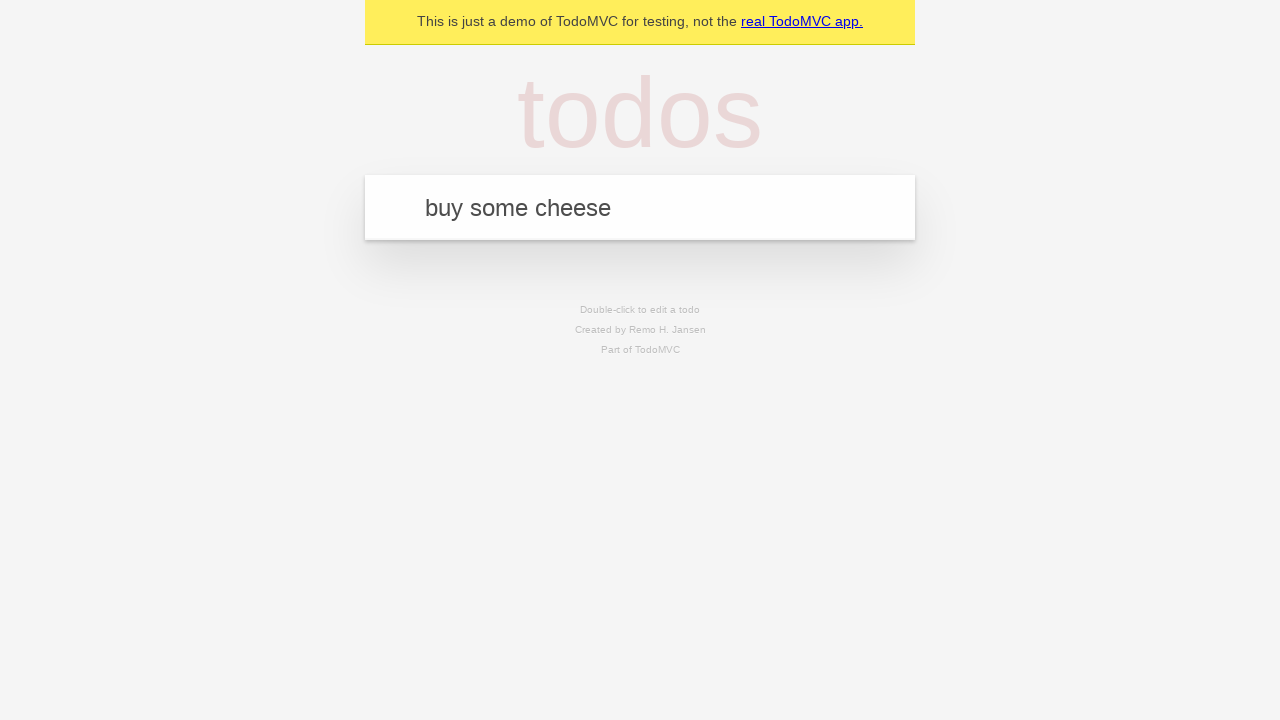

Pressed Enter to add first todo item on internal:attr=[placeholder="What needs to be done?"i]
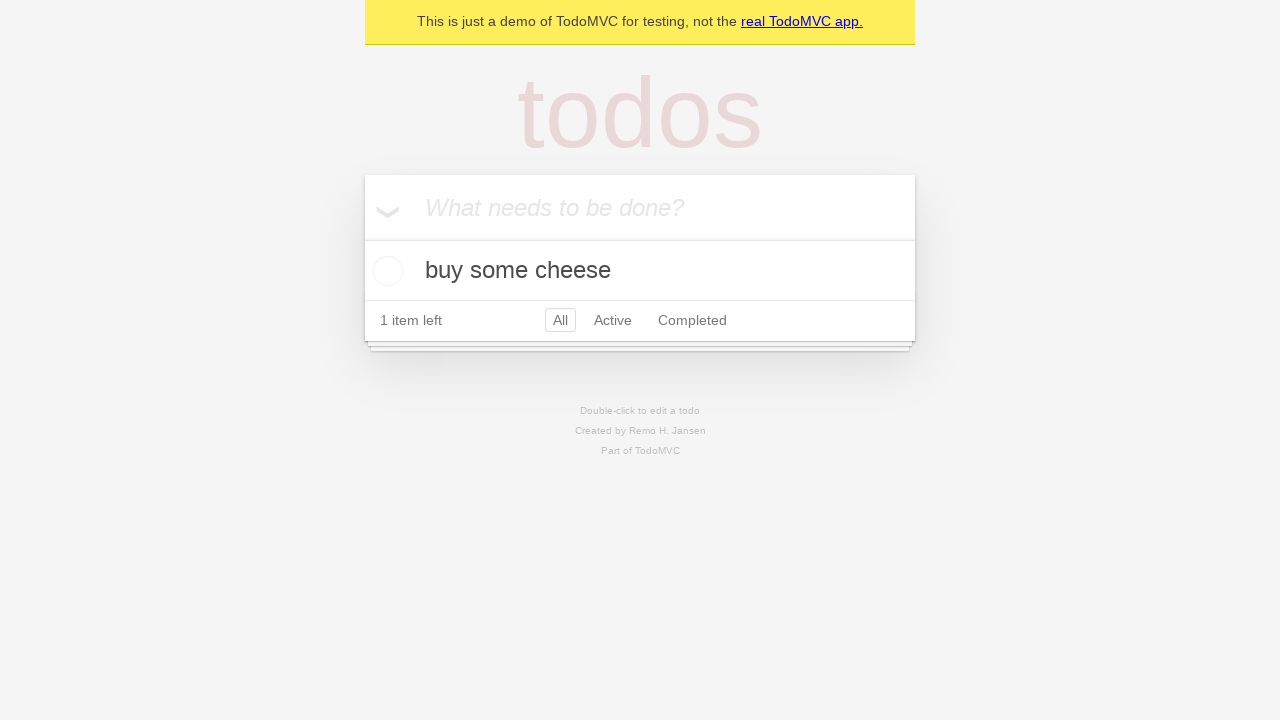

Filled todo input with 'feed the cat' on internal:attr=[placeholder="What needs to be done?"i]
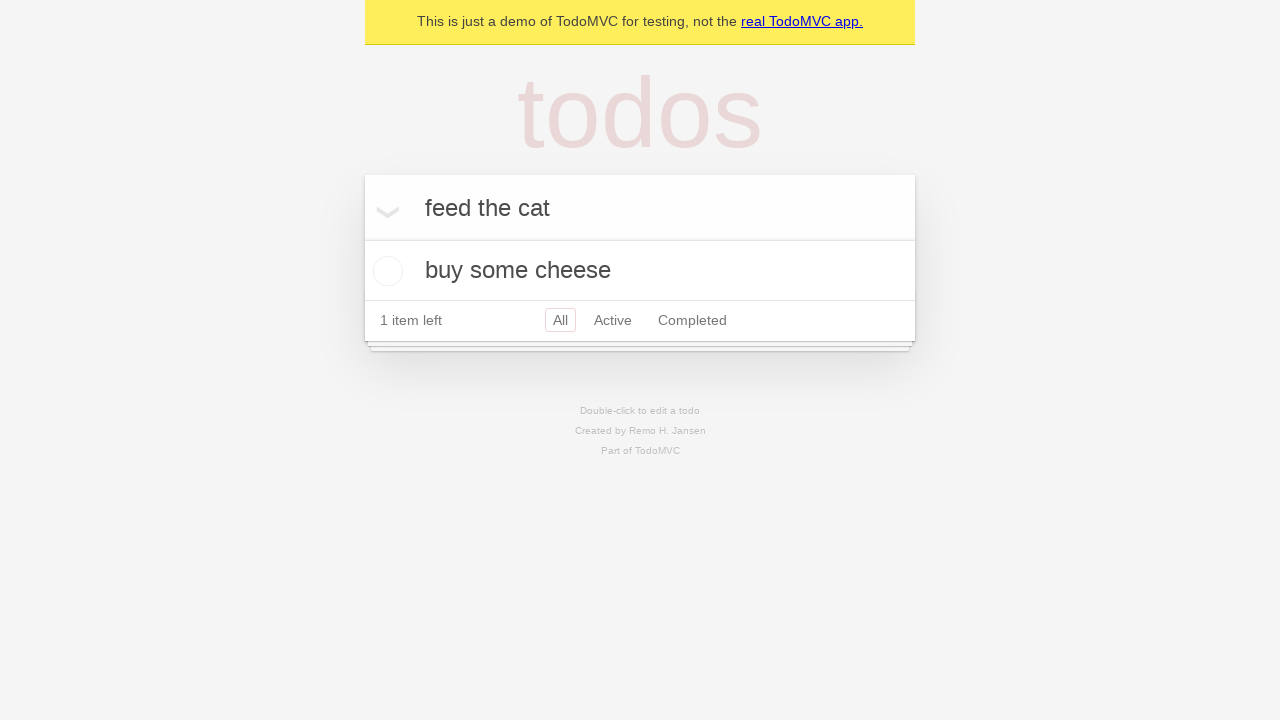

Pressed Enter to add second todo item on internal:attr=[placeholder="What needs to be done?"i]
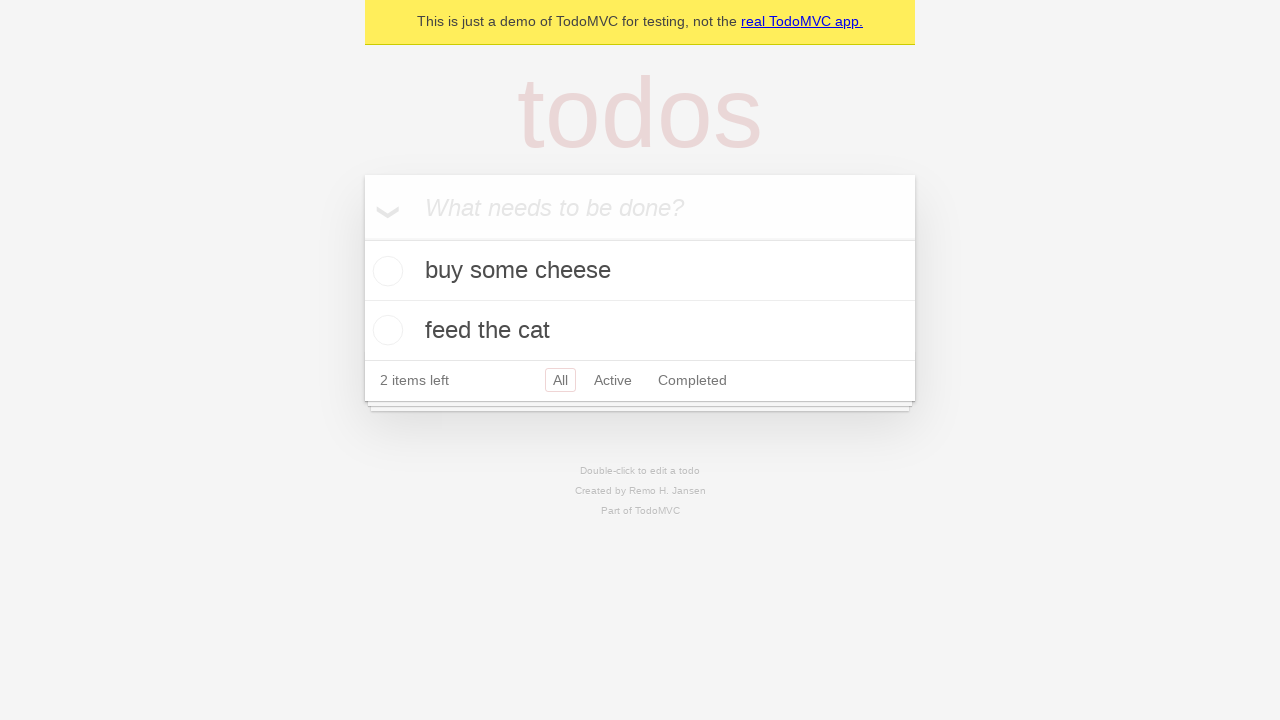

Filled todo input with 'book a doctors appointment' on internal:attr=[placeholder="What needs to be done?"i]
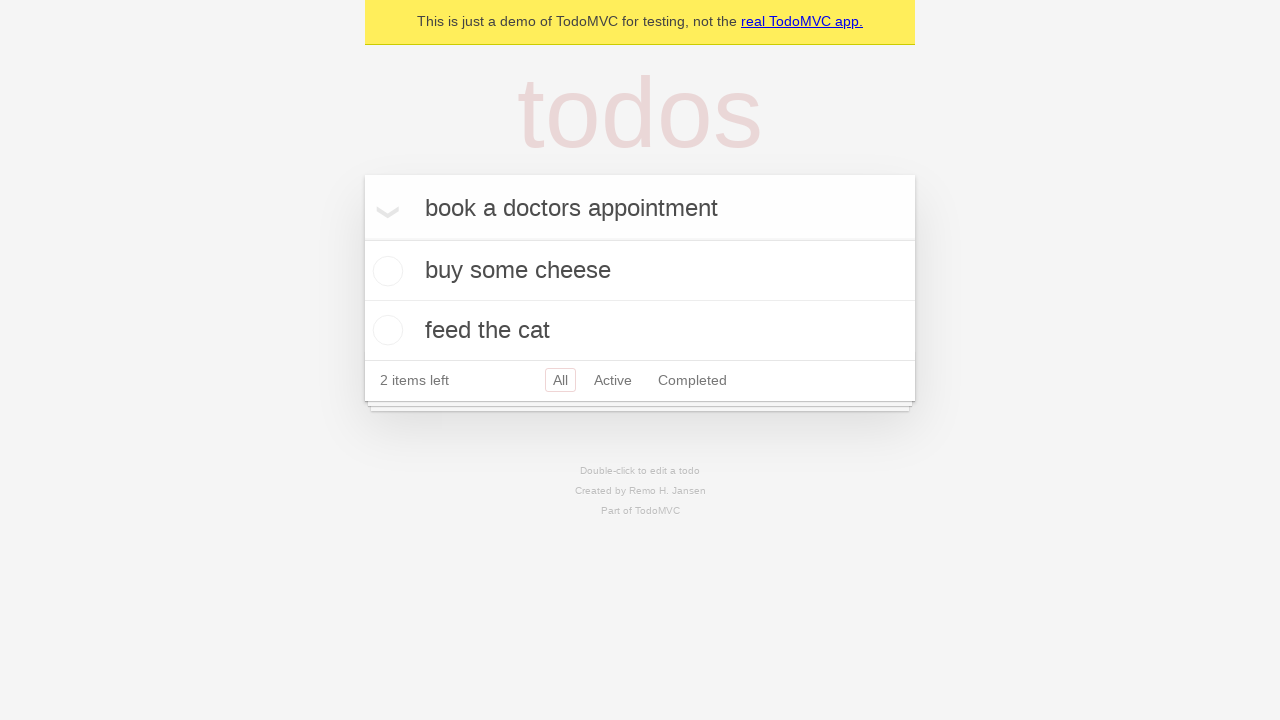

Pressed Enter to add third todo item on internal:attr=[placeholder="What needs to be done?"i]
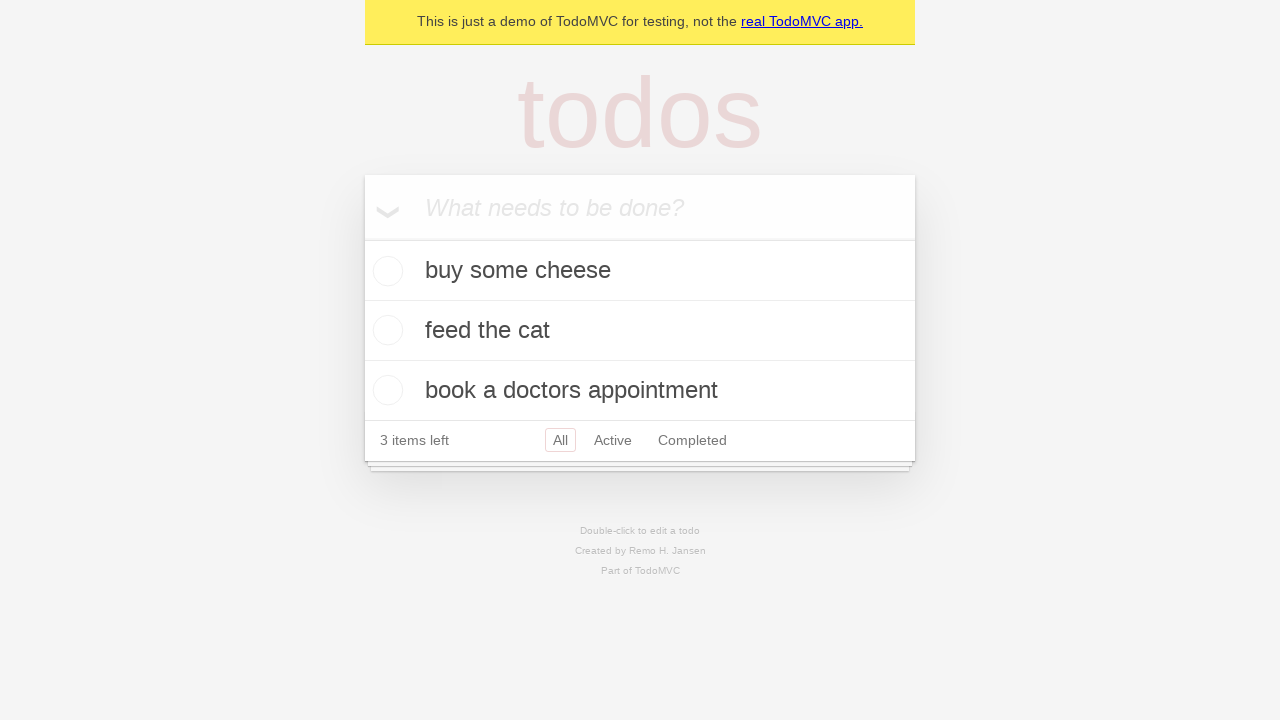

Verified that '3 items left' counter is displayed
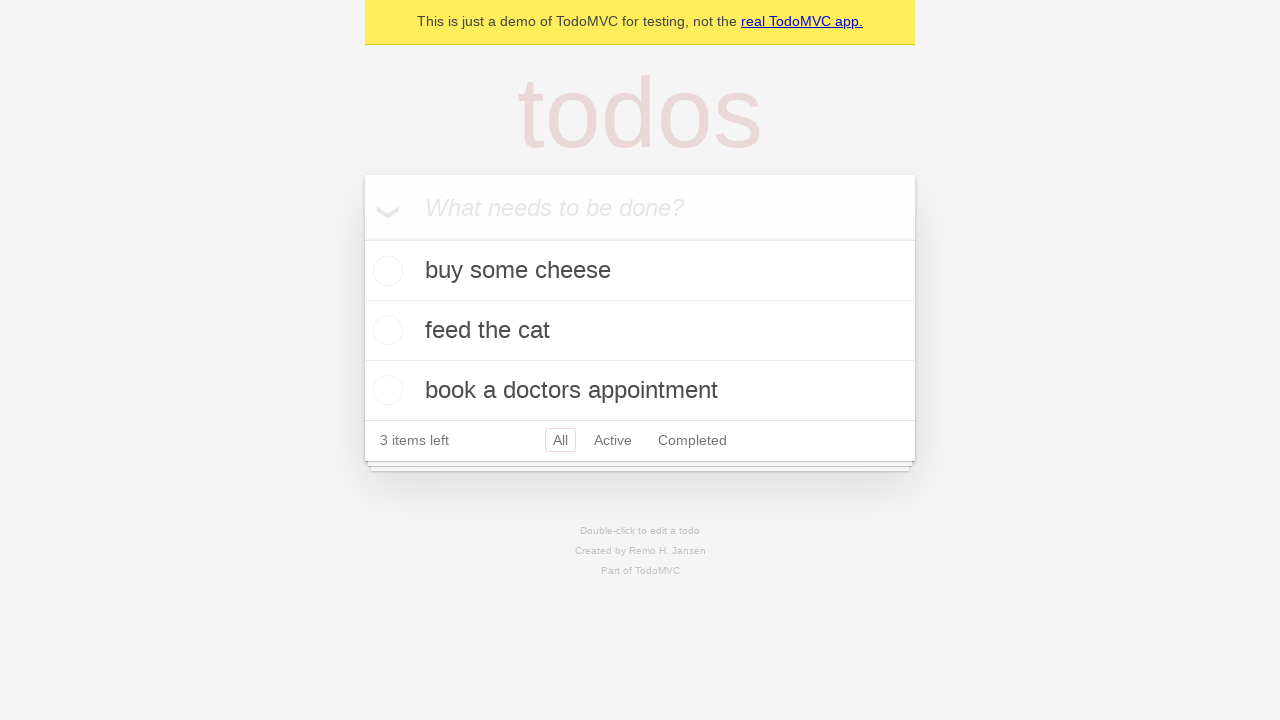

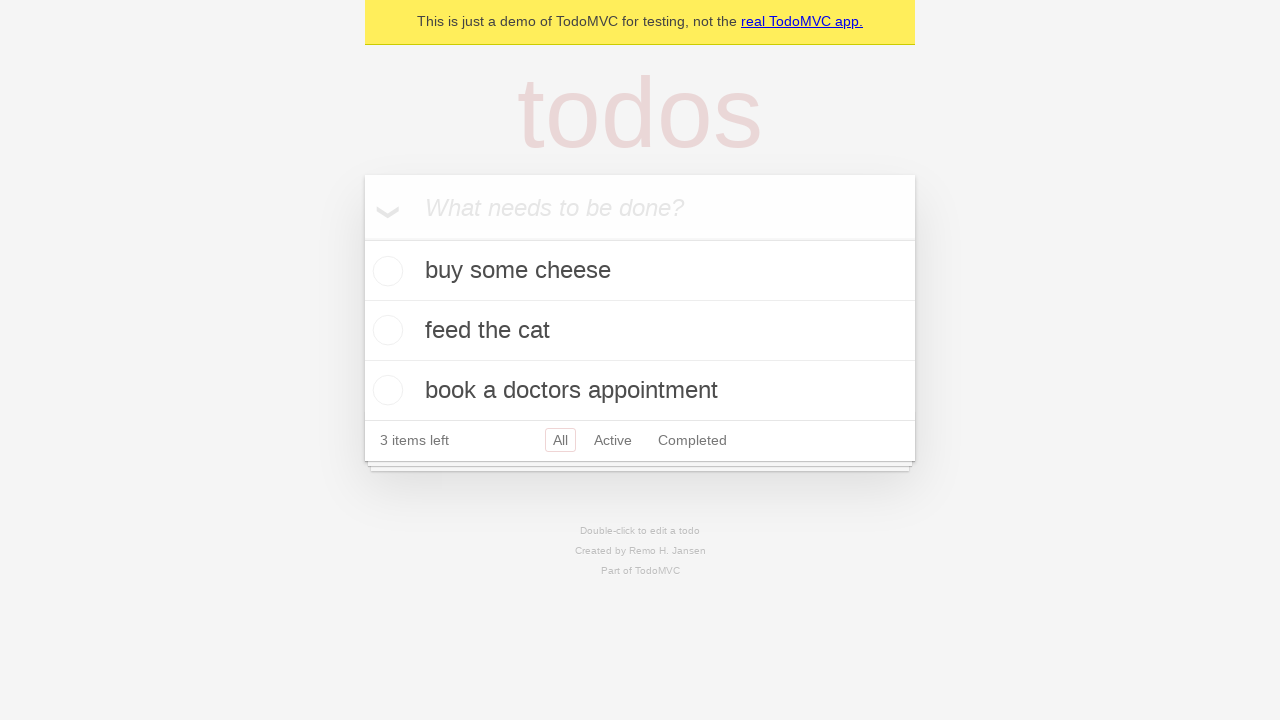